Tests filtering to display only completed items by clicking the Completed filter link

Starting URL: https://demo.playwright.dev/todomvc

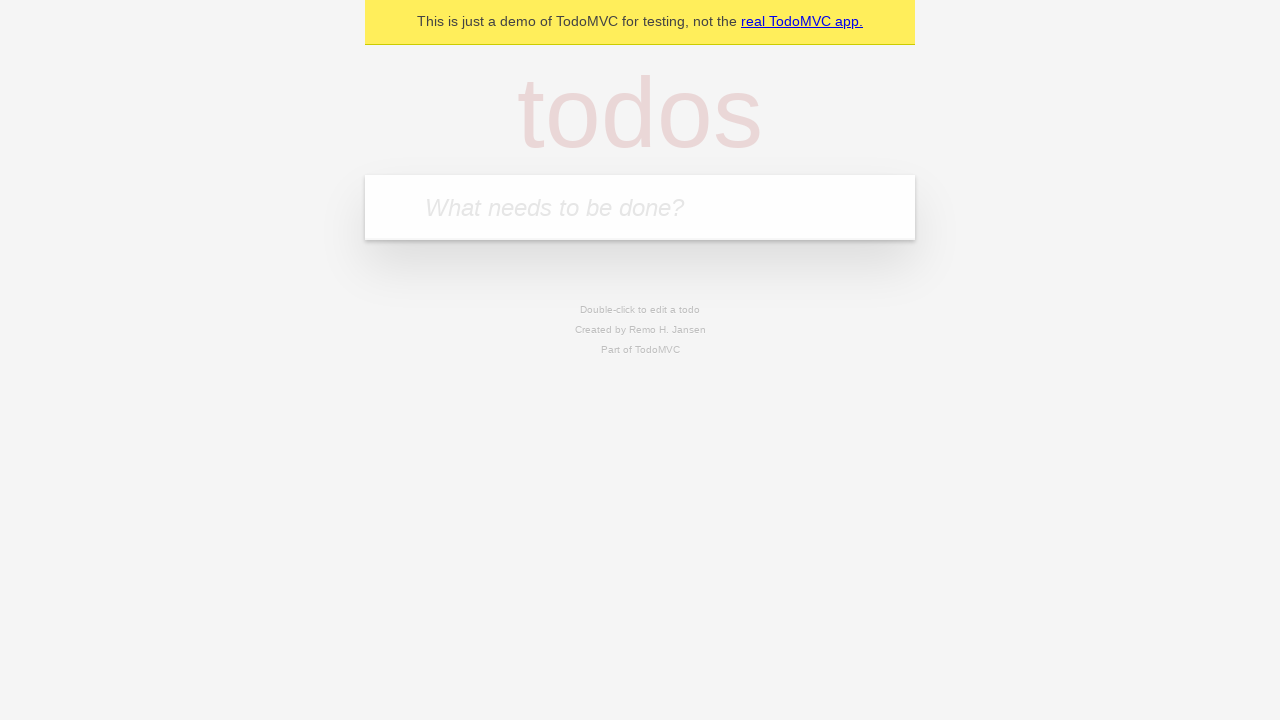

Filled todo input with 'buy some cheese' on internal:attr=[placeholder="What needs to be done?"i]
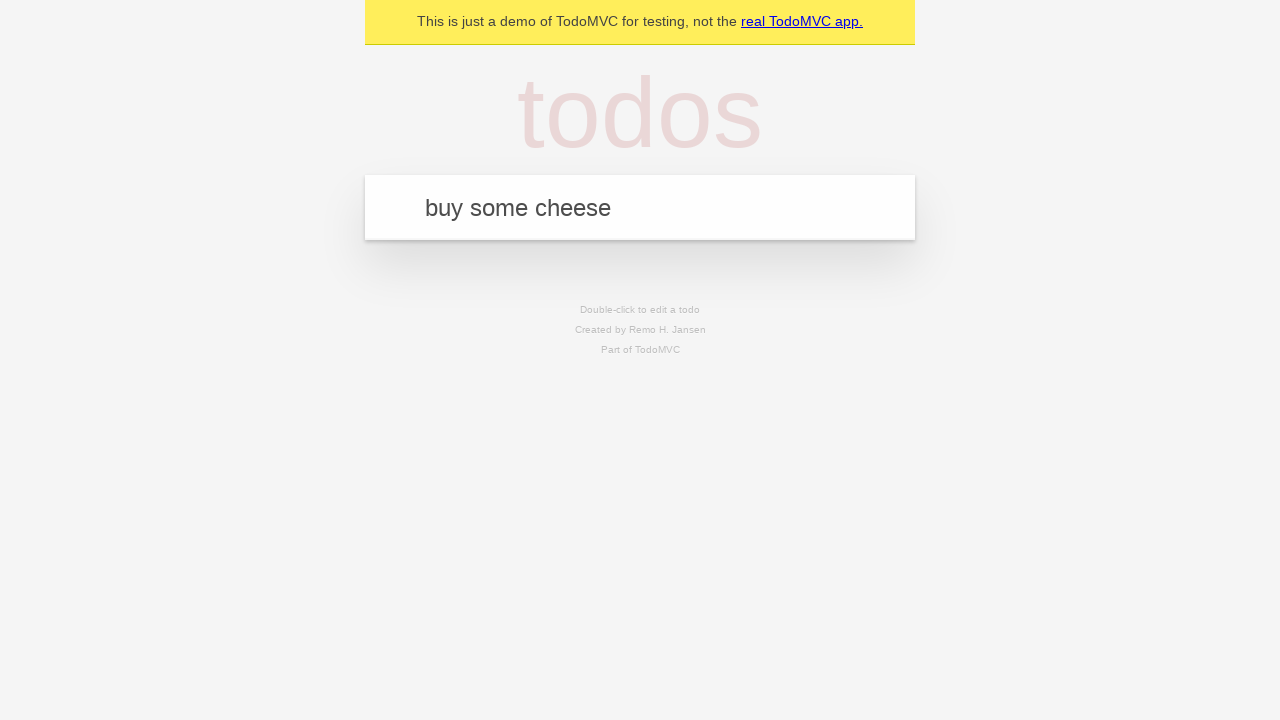

Pressed Enter to create first todo item on internal:attr=[placeholder="What needs to be done?"i]
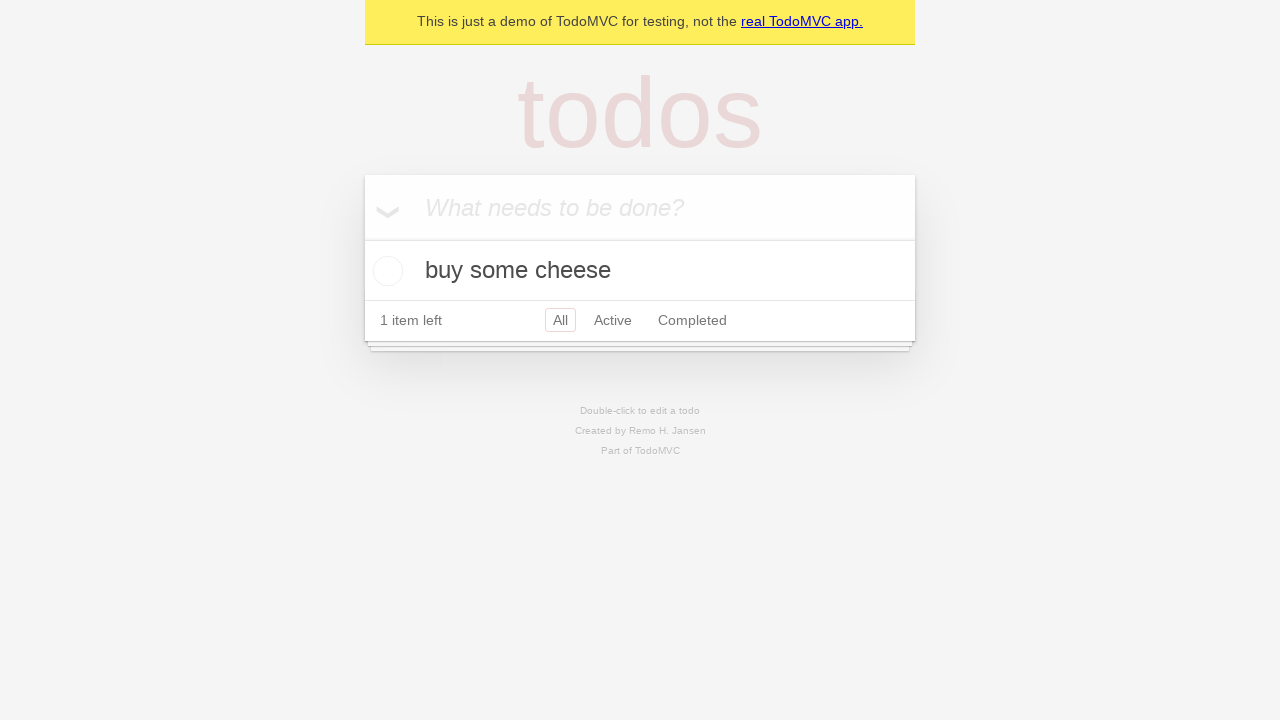

Filled todo input with 'feed the cat' on internal:attr=[placeholder="What needs to be done?"i]
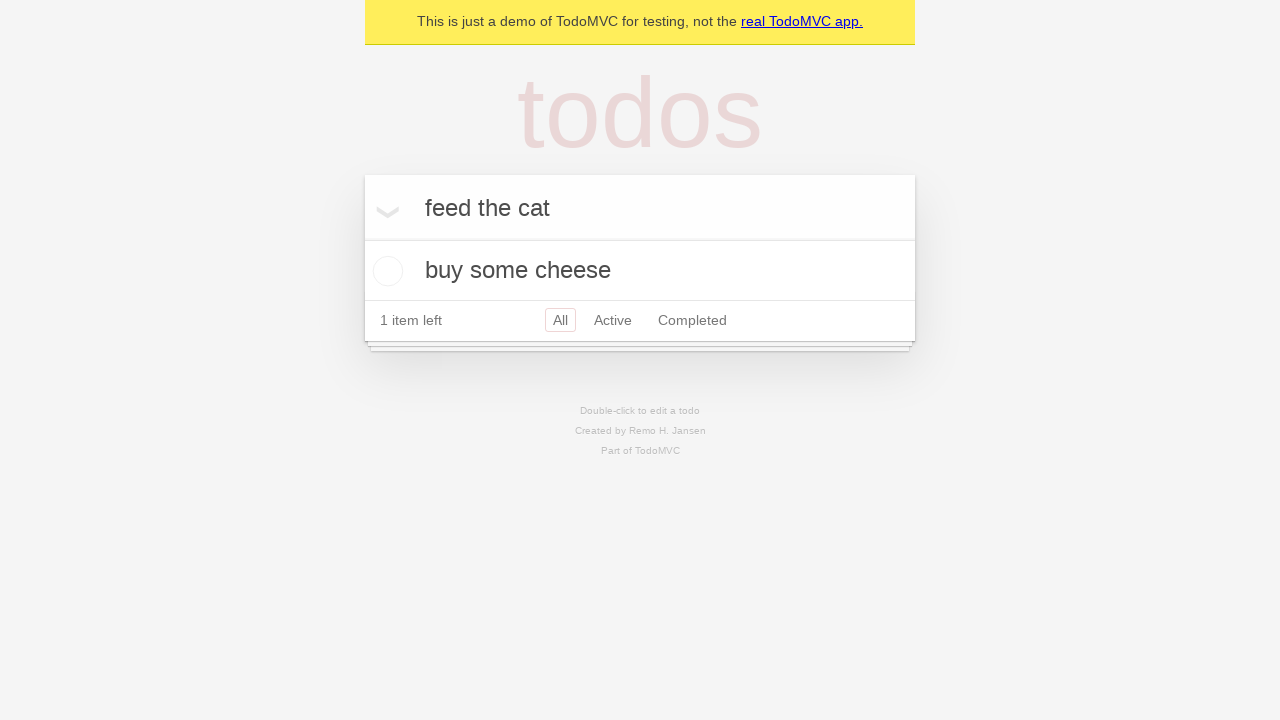

Pressed Enter to create second todo item on internal:attr=[placeholder="What needs to be done?"i]
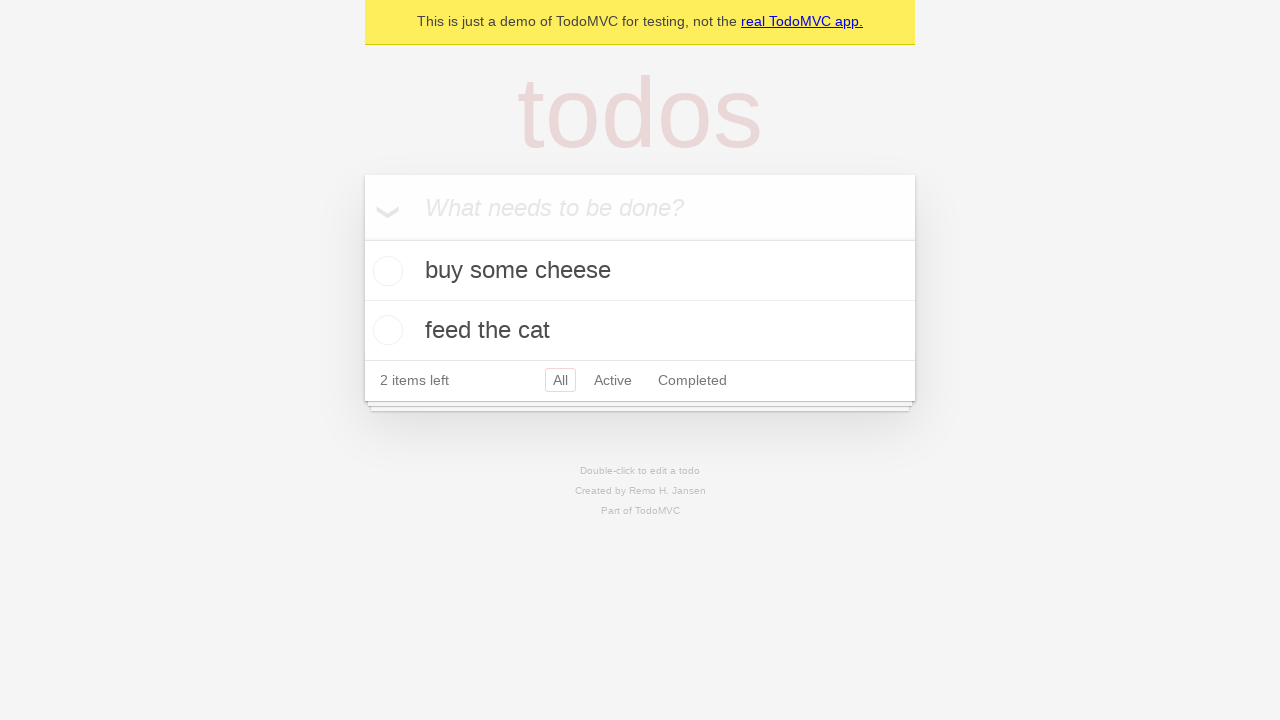

Filled todo input with 'book a doctors appointment' on internal:attr=[placeholder="What needs to be done?"i]
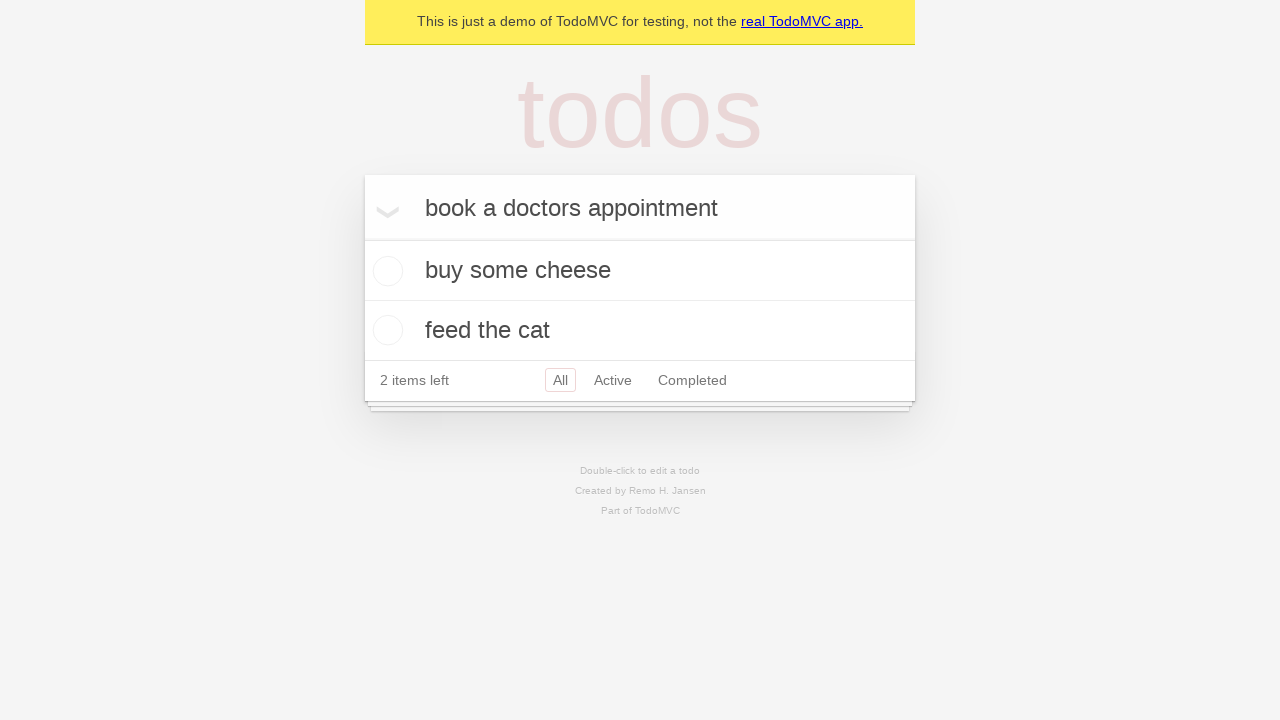

Pressed Enter to create third todo item on internal:attr=[placeholder="What needs to be done?"i]
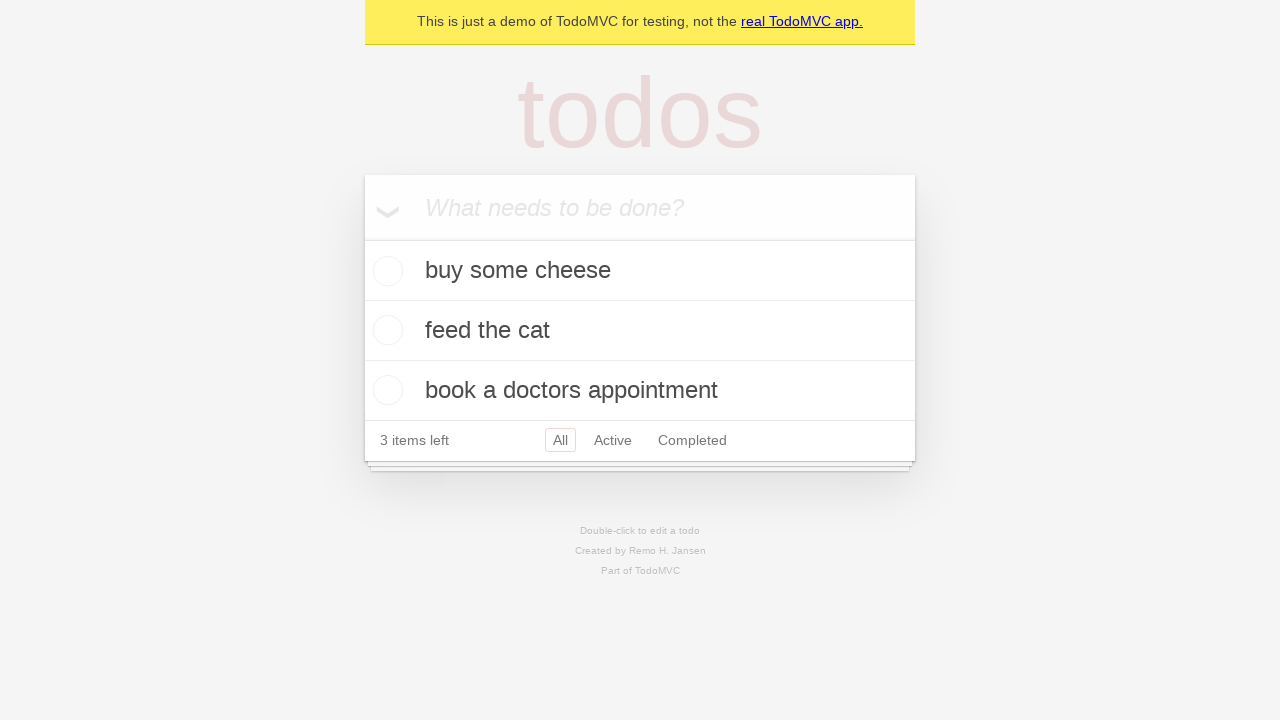

Checked the checkbox for the second todo item to mark it complete at (385, 330) on internal:testid=[data-testid="todo-item"s] >> nth=1 >> internal:role=checkbox
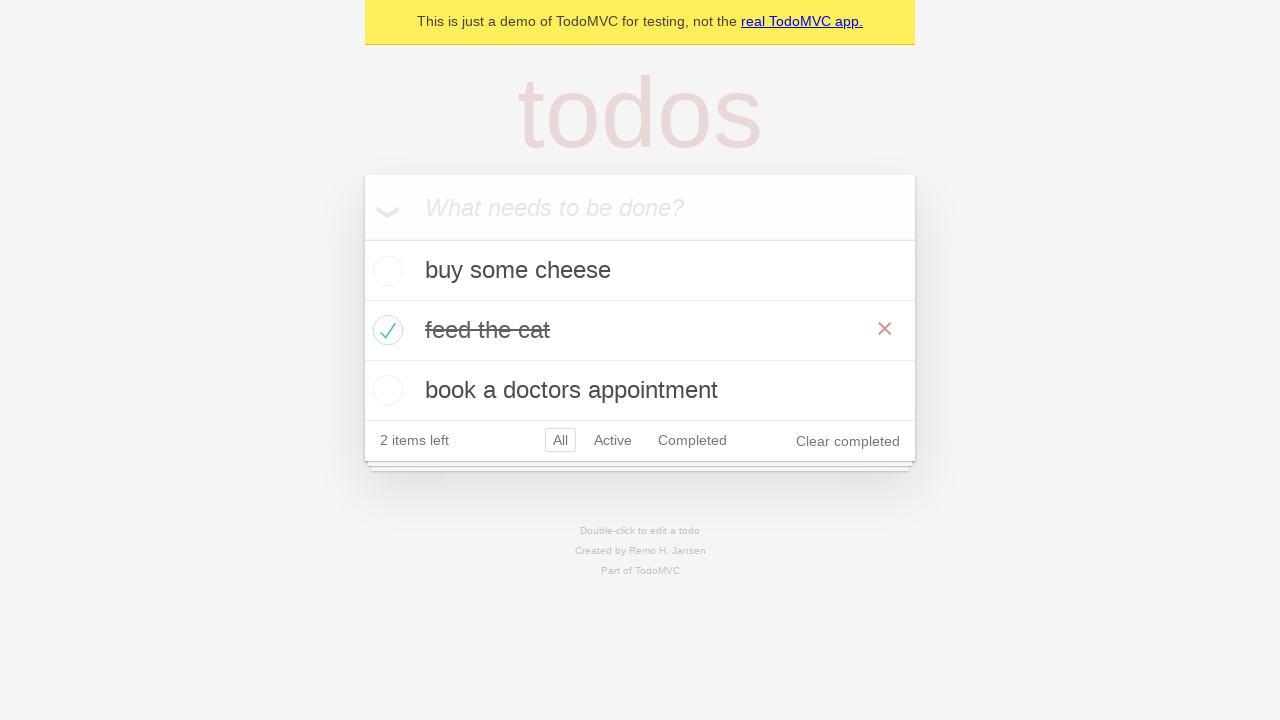

Clicked the Completed filter link to display only completed items at (692, 440) on internal:role=link[name="Completed"i]
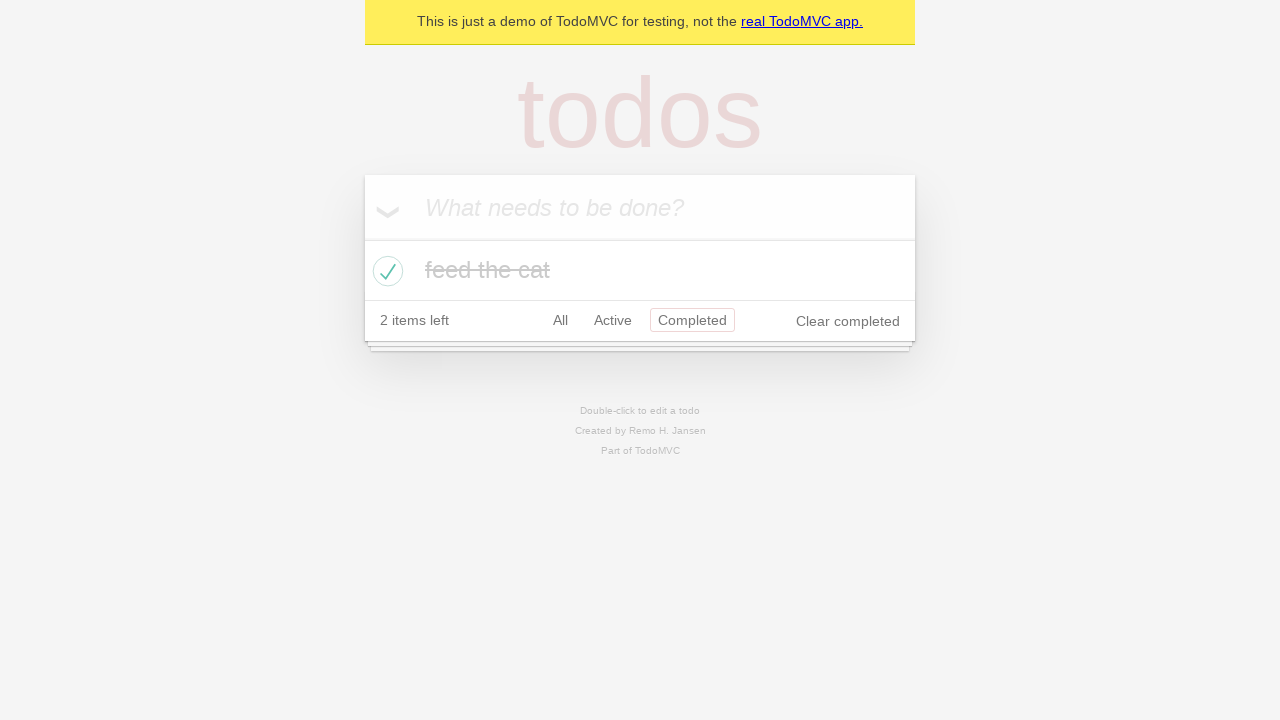

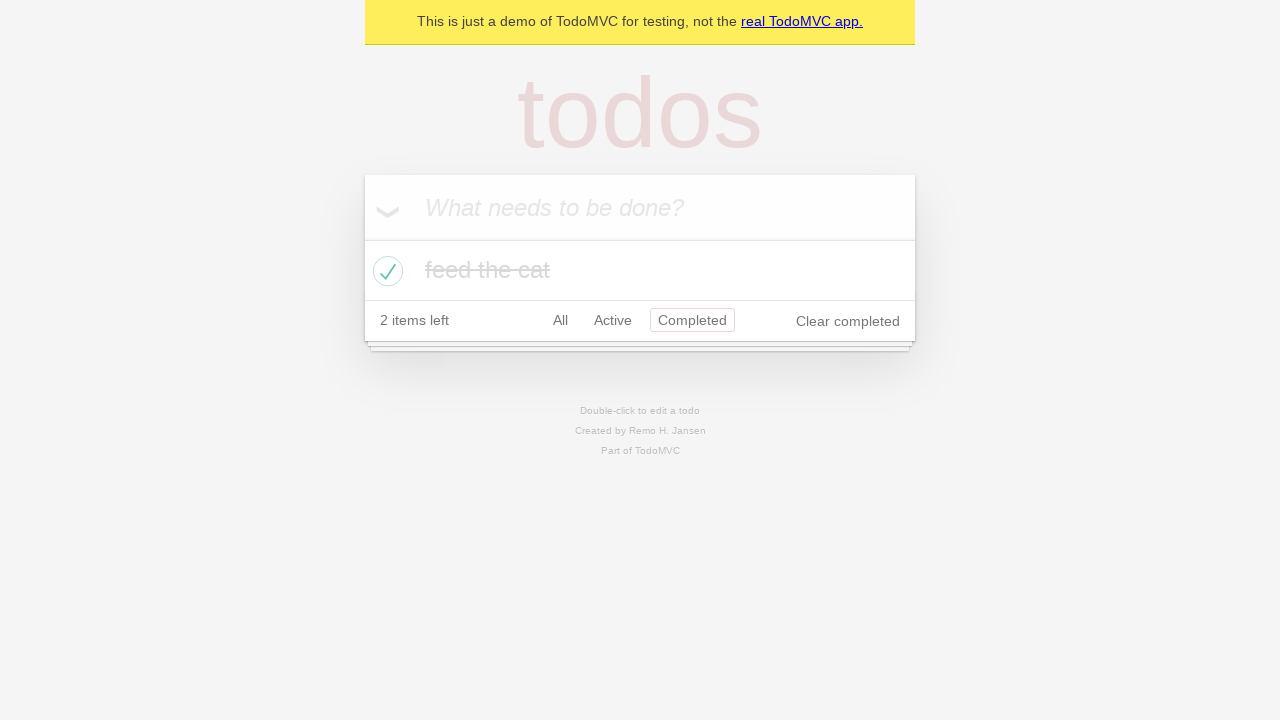